Tests window/tab handling by clicking a link that opens a new tab, switching to the new tab to verify its content, then switching back to the original tab to verify its content.

Starting URL: https://the-internet.herokuapp.com/iframe

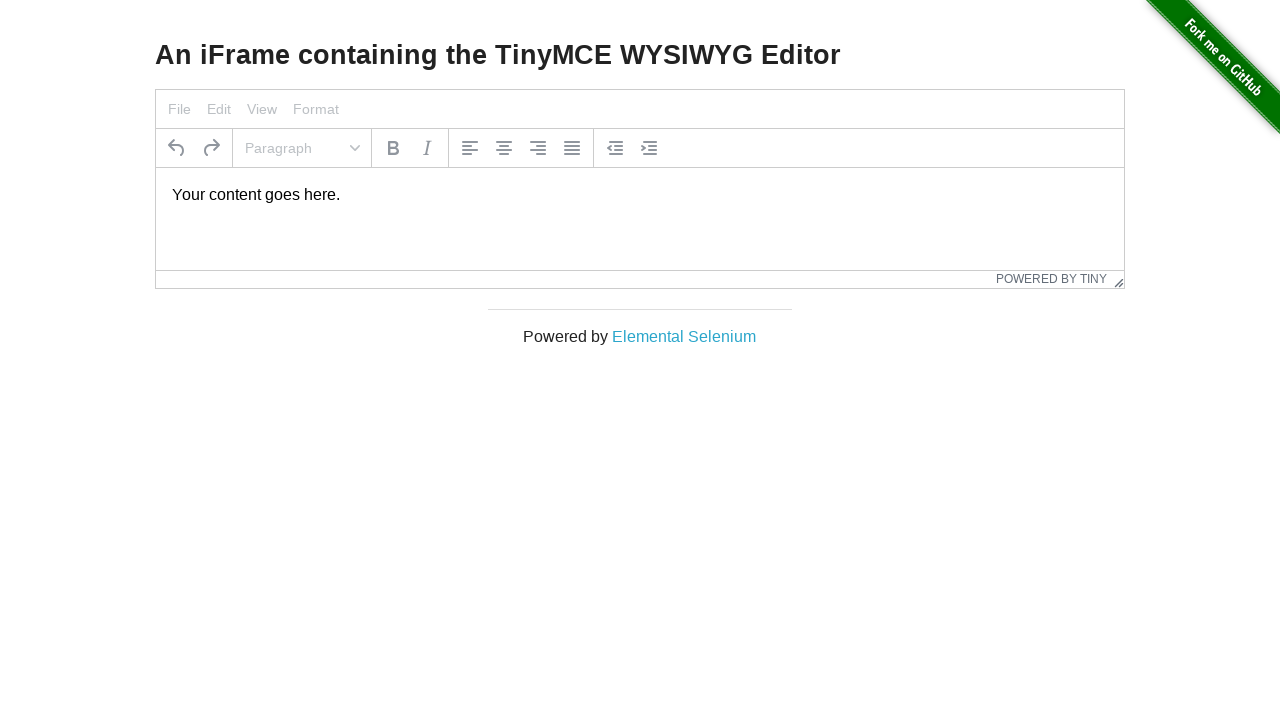

Stored reference to original page
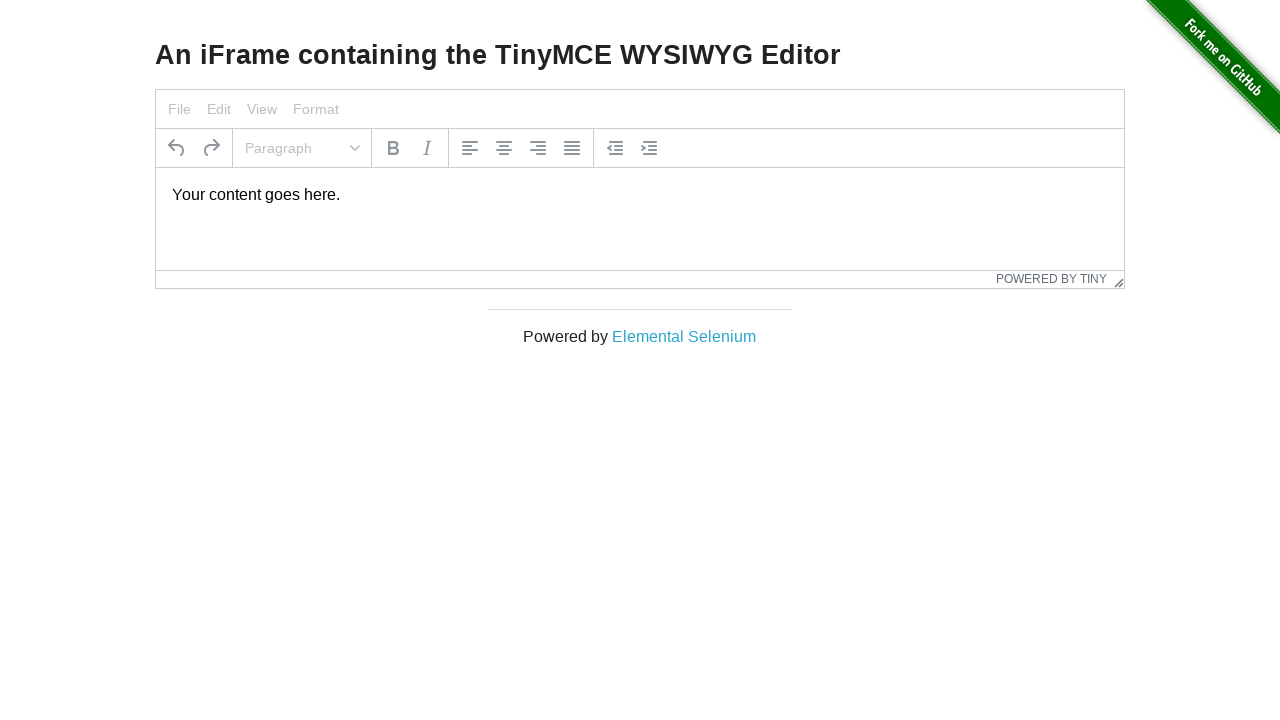

Clicked on 'Elemental Selenium' link to open new tab at (684, 336) on text=Elemental Selenium
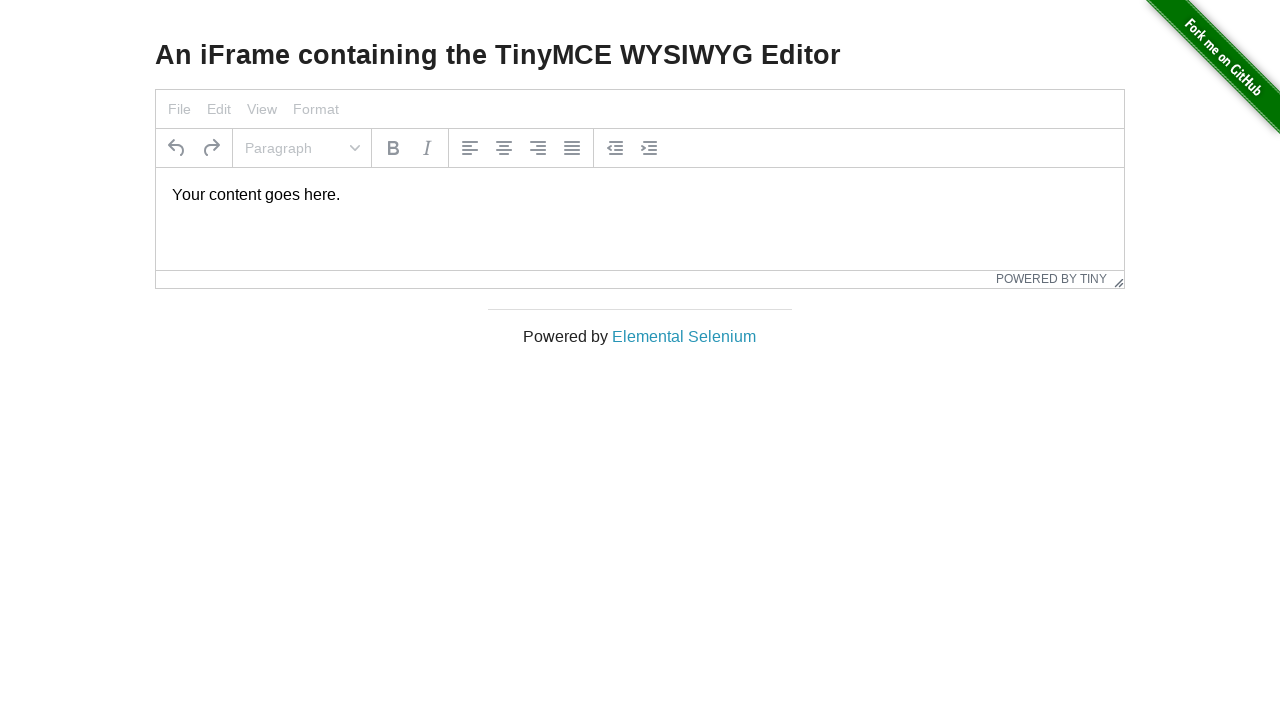

Captured new tab reference
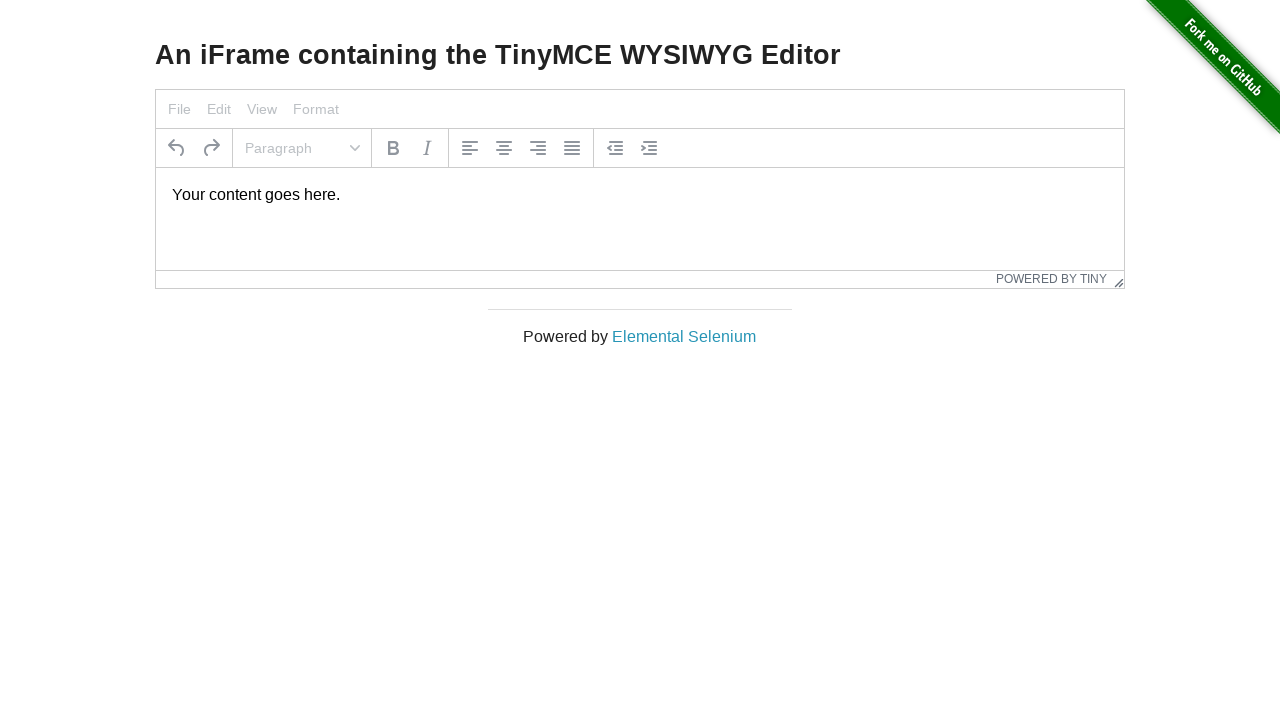

New tab loaded successfully
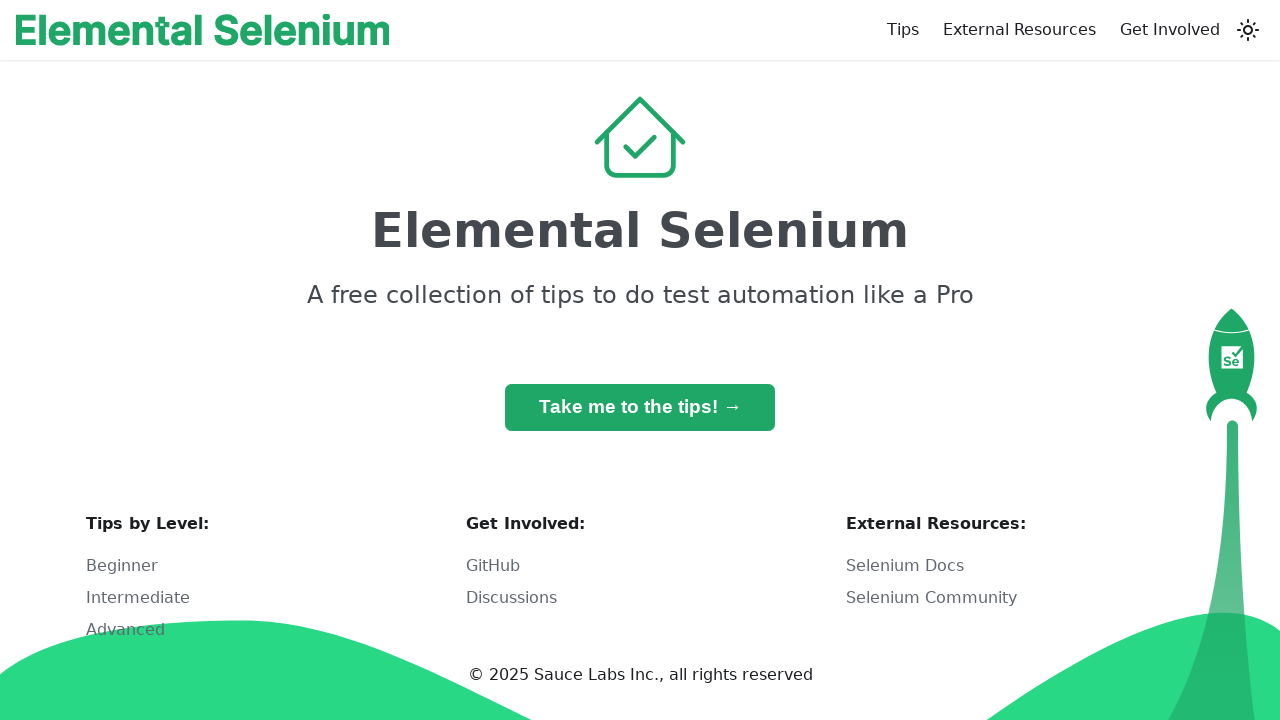

Retrieved heading text from new tab: 'Elemental Selenium'
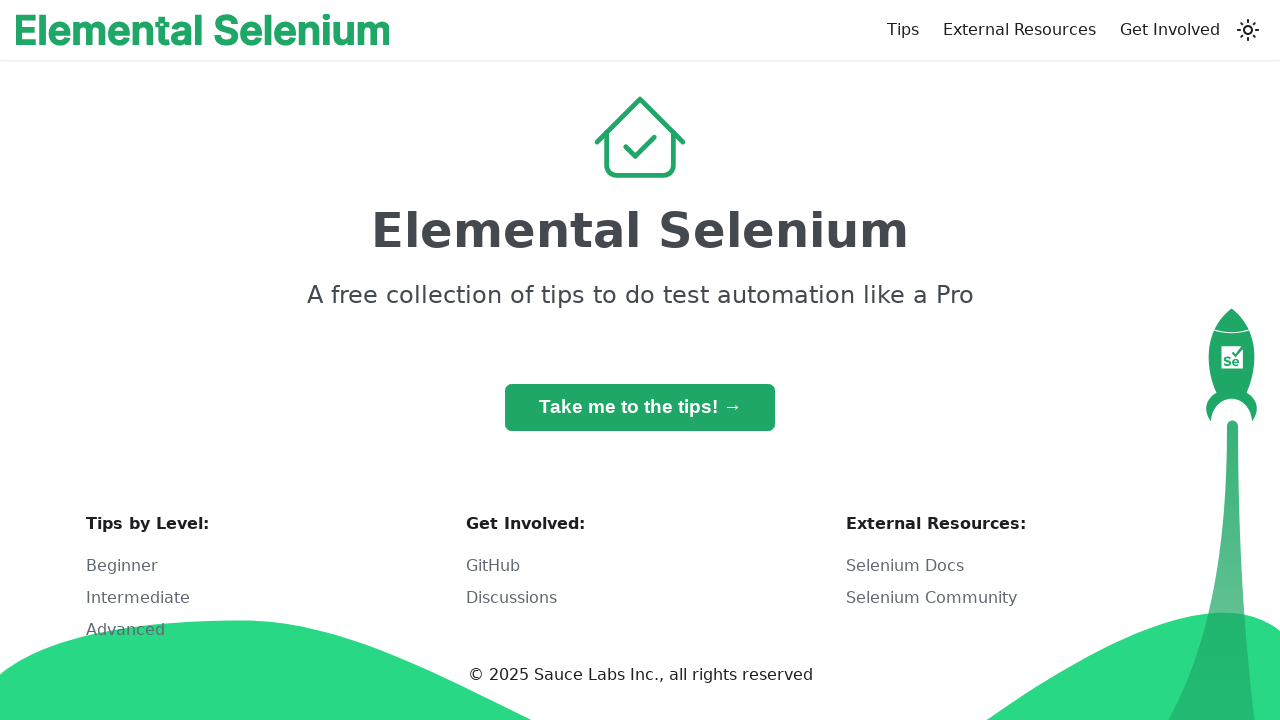

Verified new tab heading is 'Elemental Selenium'
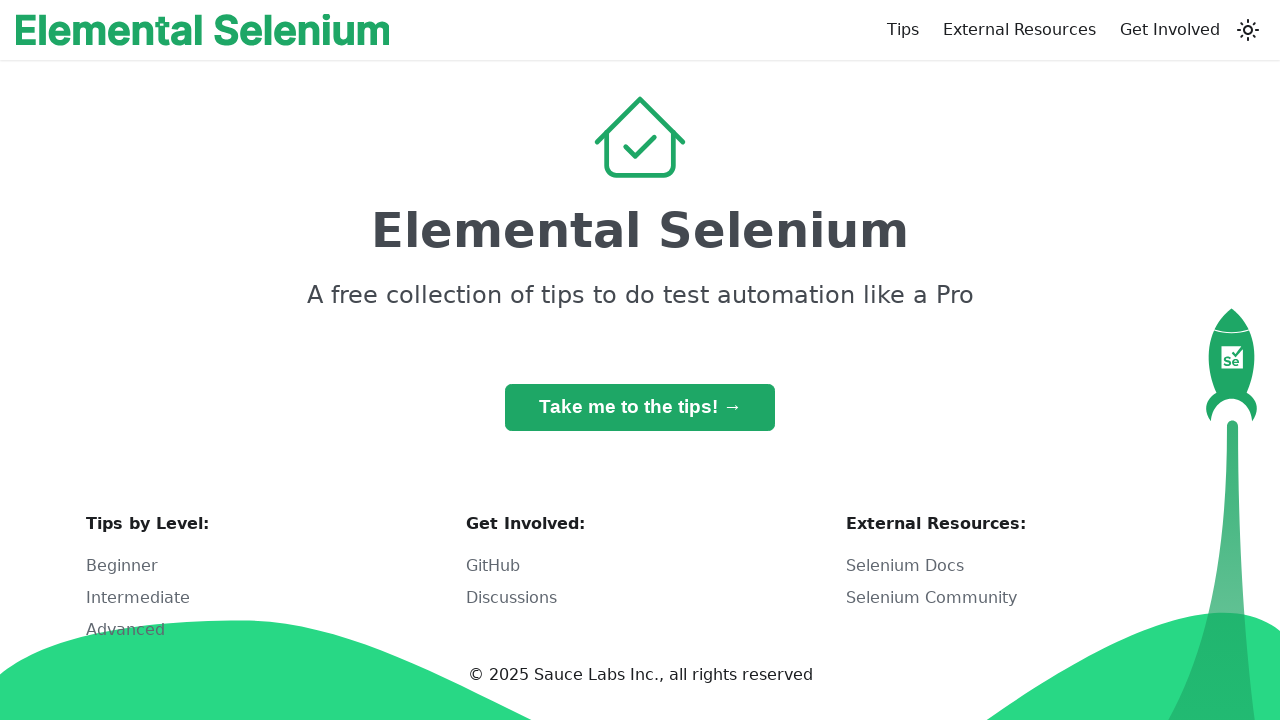

Switched back to original tab
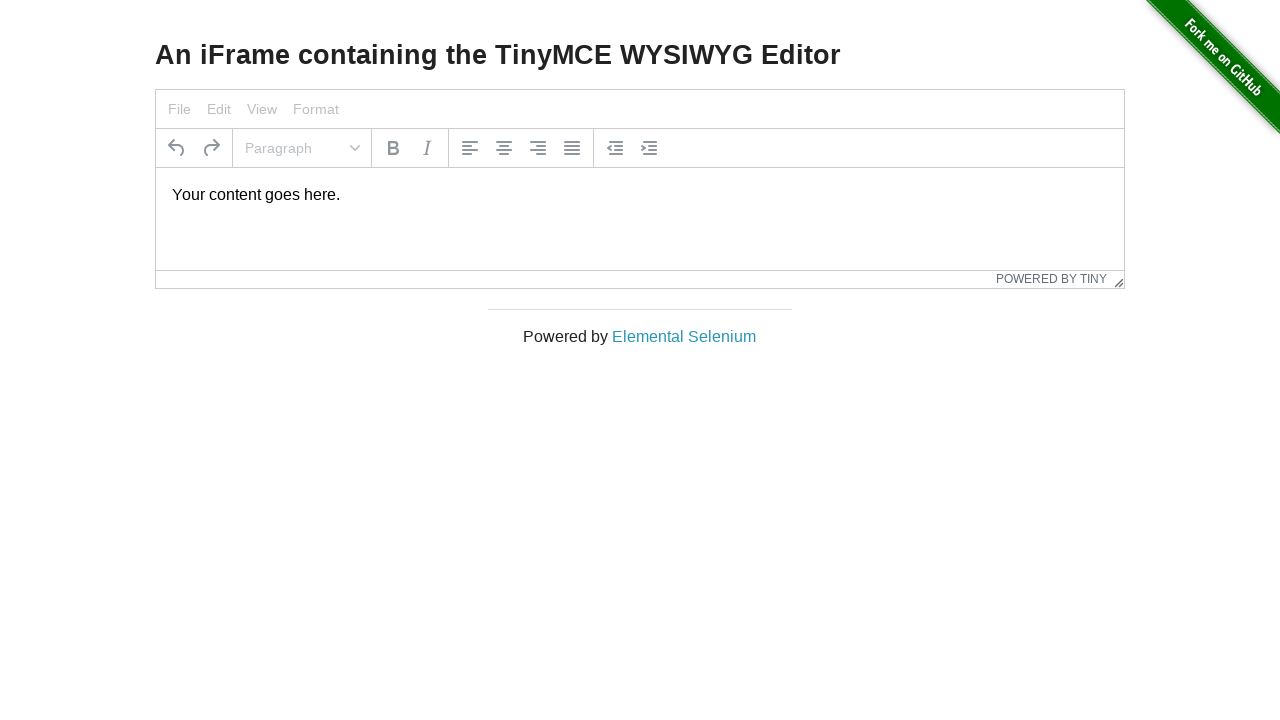

Retrieved heading text from original tab: 'An iFrame containing the TinyMCE WYSIWYG Editor'
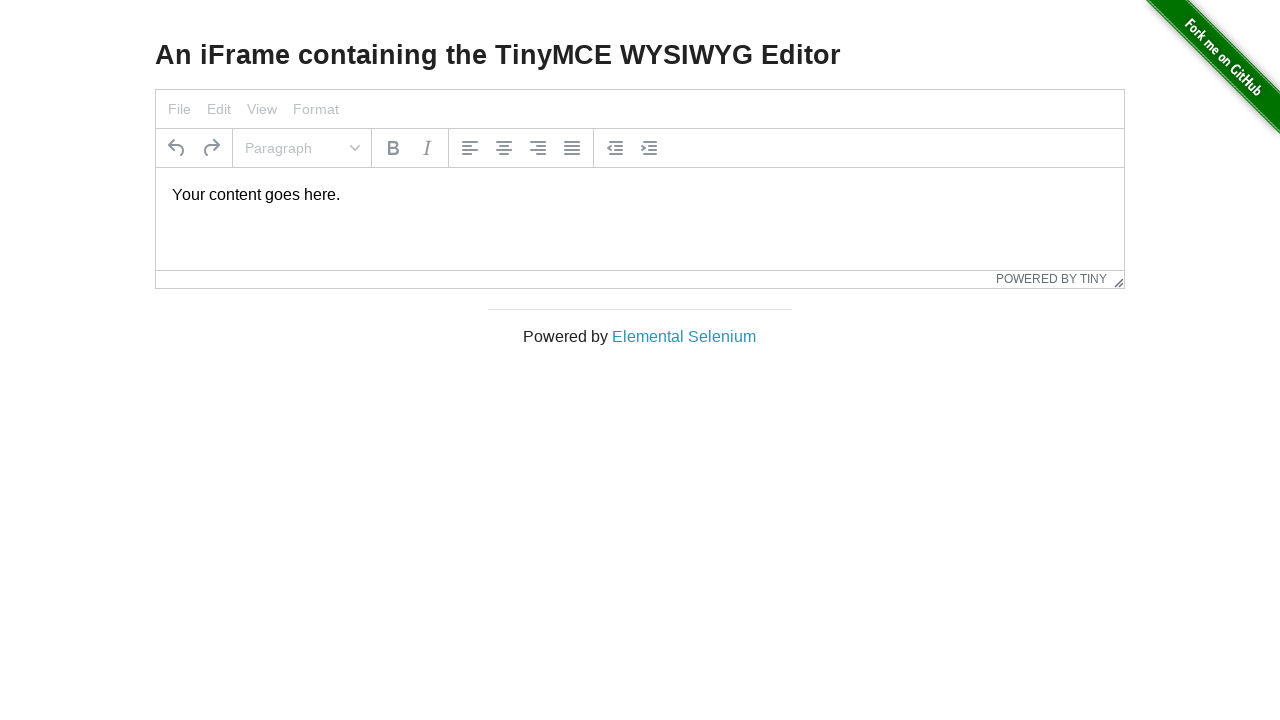

Verified original tab heading is 'An iFrame containing the TinyMCE WYSIWYG Editor'
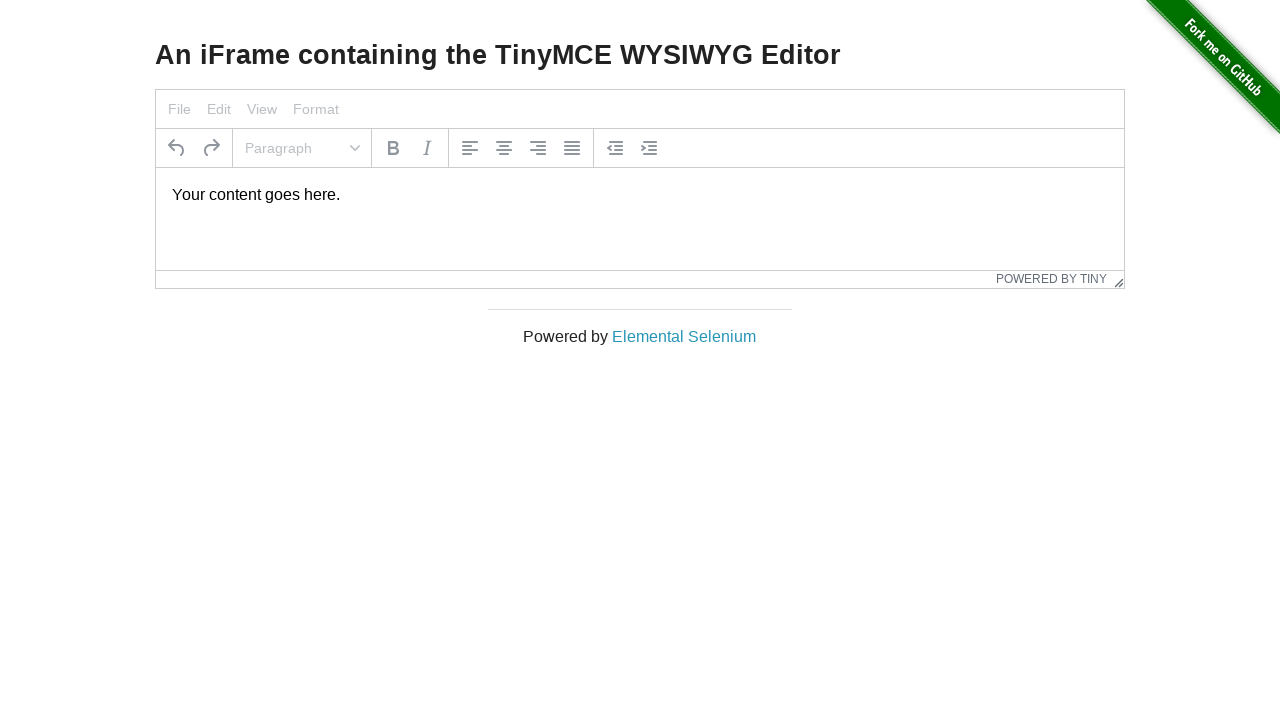

Closed the new tab
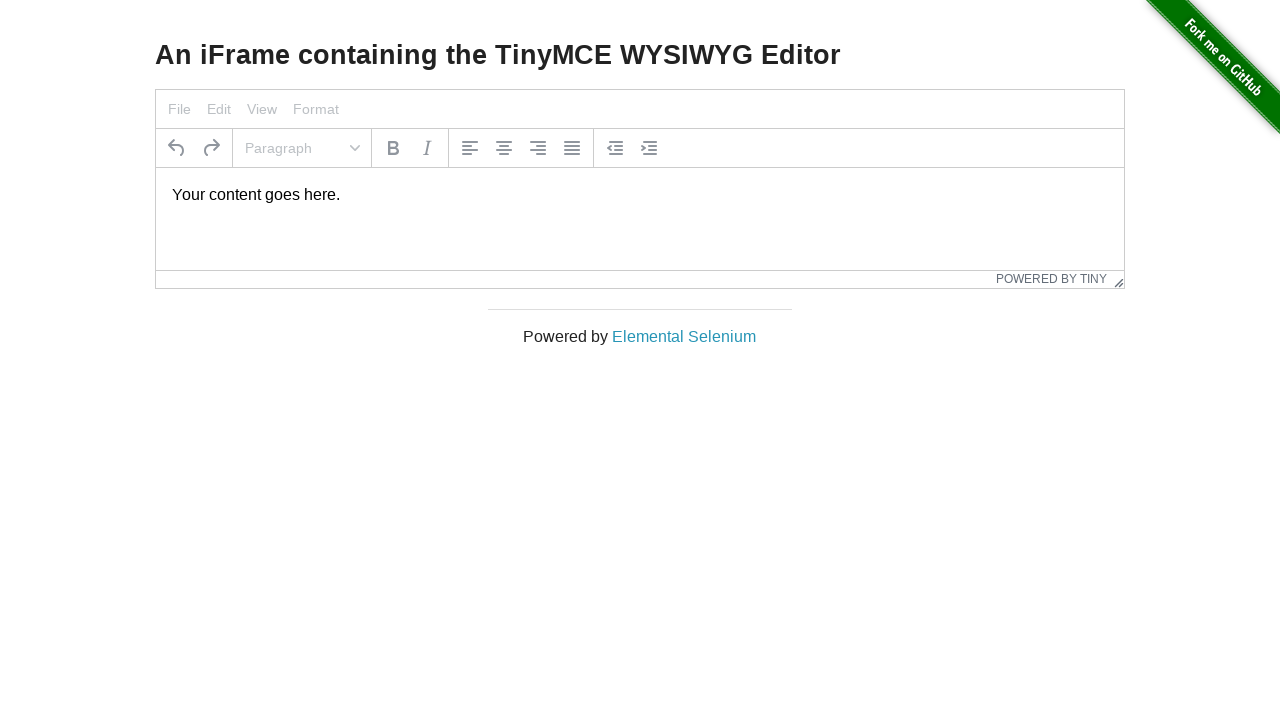

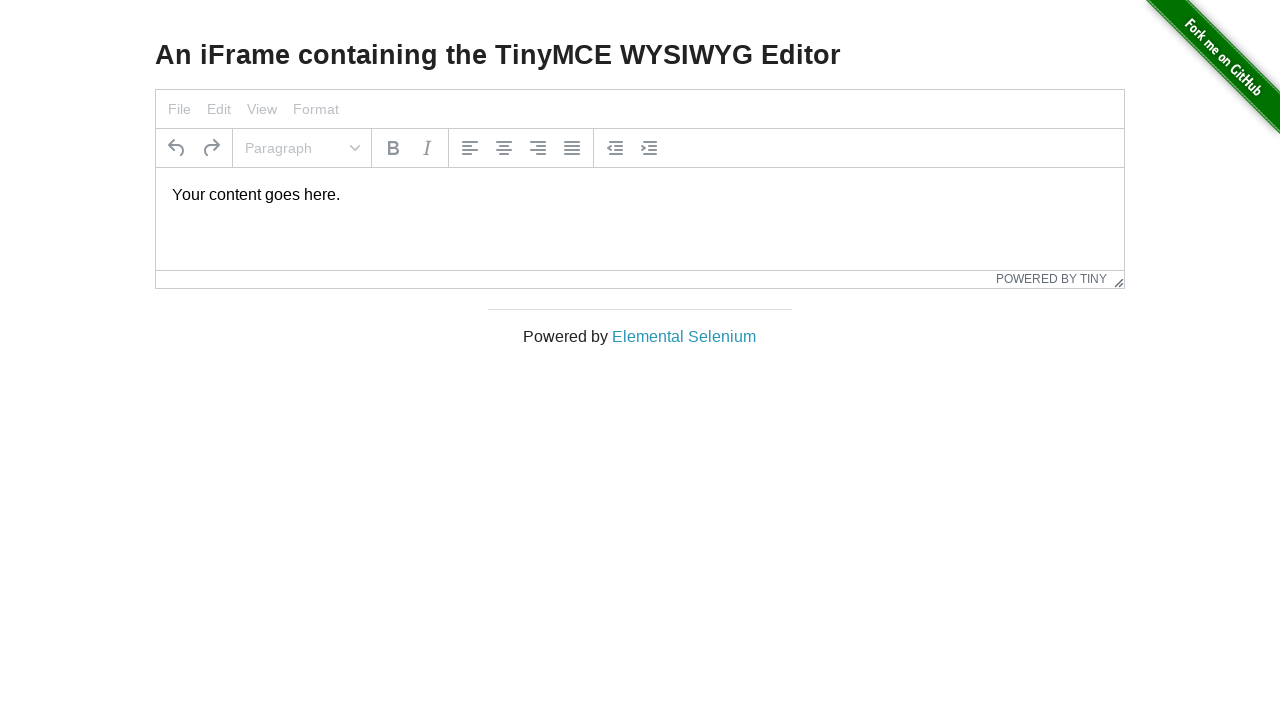